Tests that edits are cancelled when pressing Escape key

Starting URL: https://demo.playwright.dev/todomvc

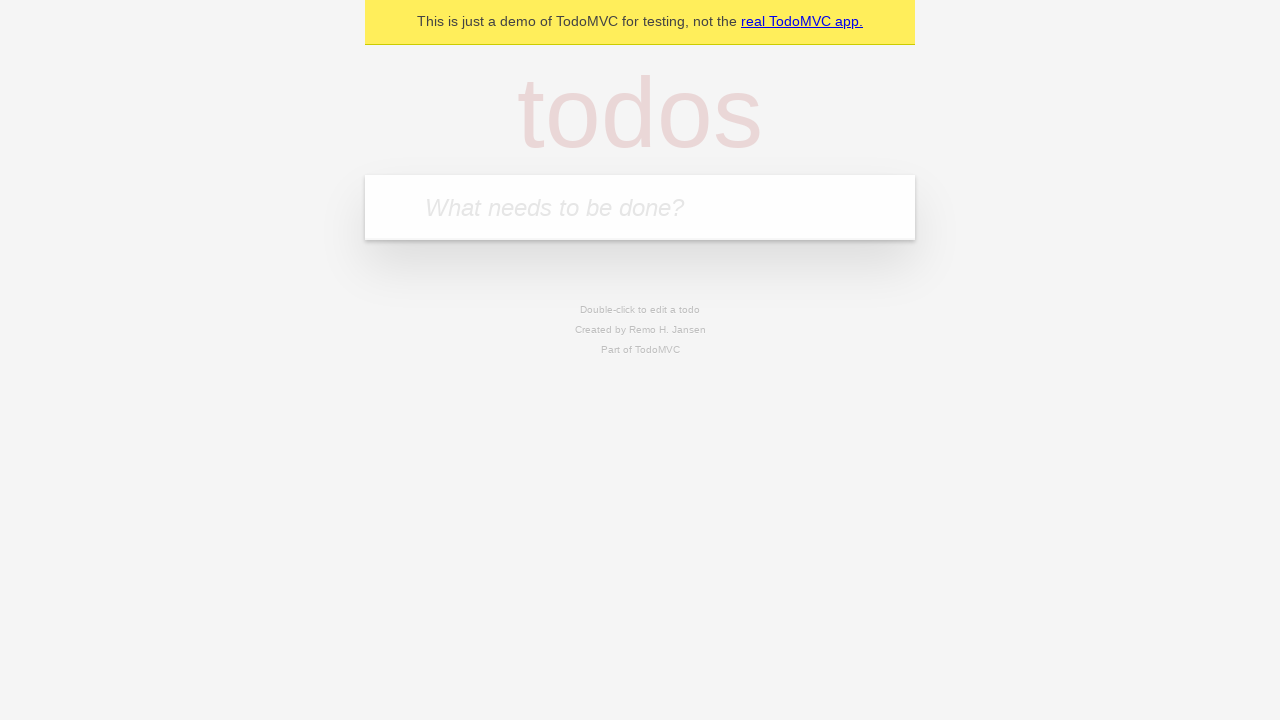

Filled new todo input with 'buy some cheese' on internal:attr=[placeholder="What needs to be done?"i]
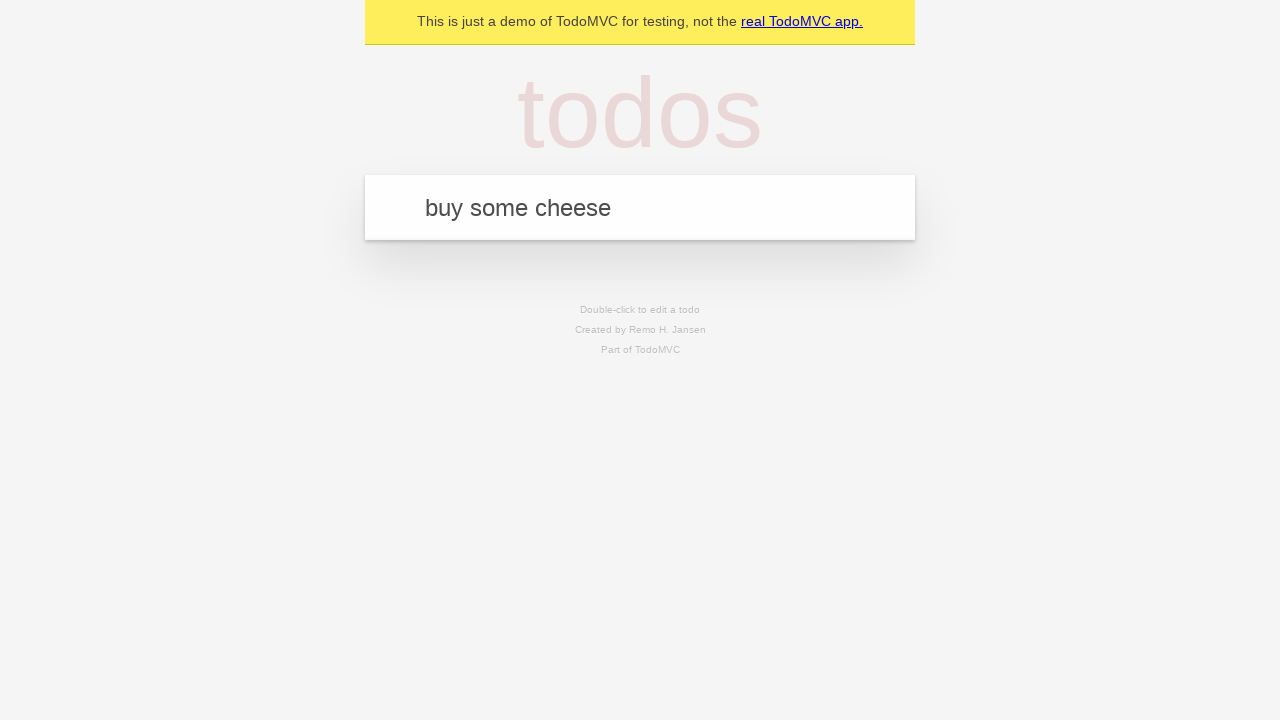

Pressed Enter to create todo 'buy some cheese' on internal:attr=[placeholder="What needs to be done?"i]
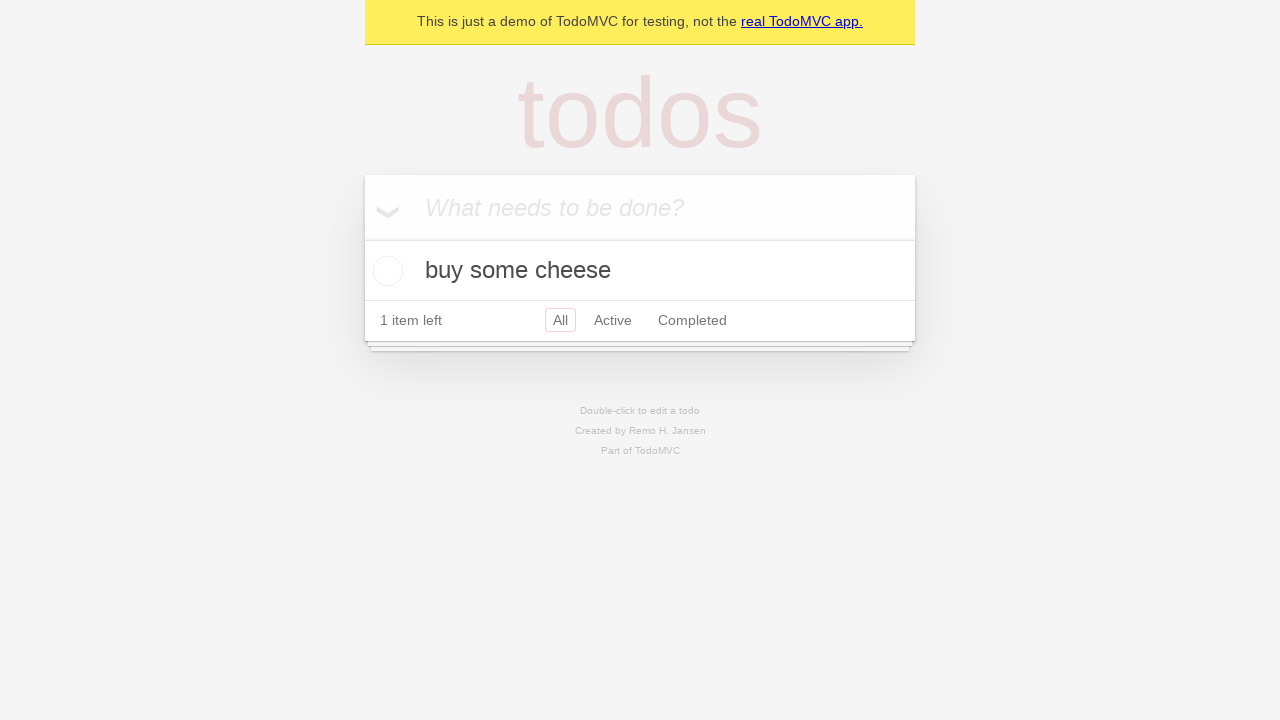

Filled new todo input with 'feed the cat' on internal:attr=[placeholder="What needs to be done?"i]
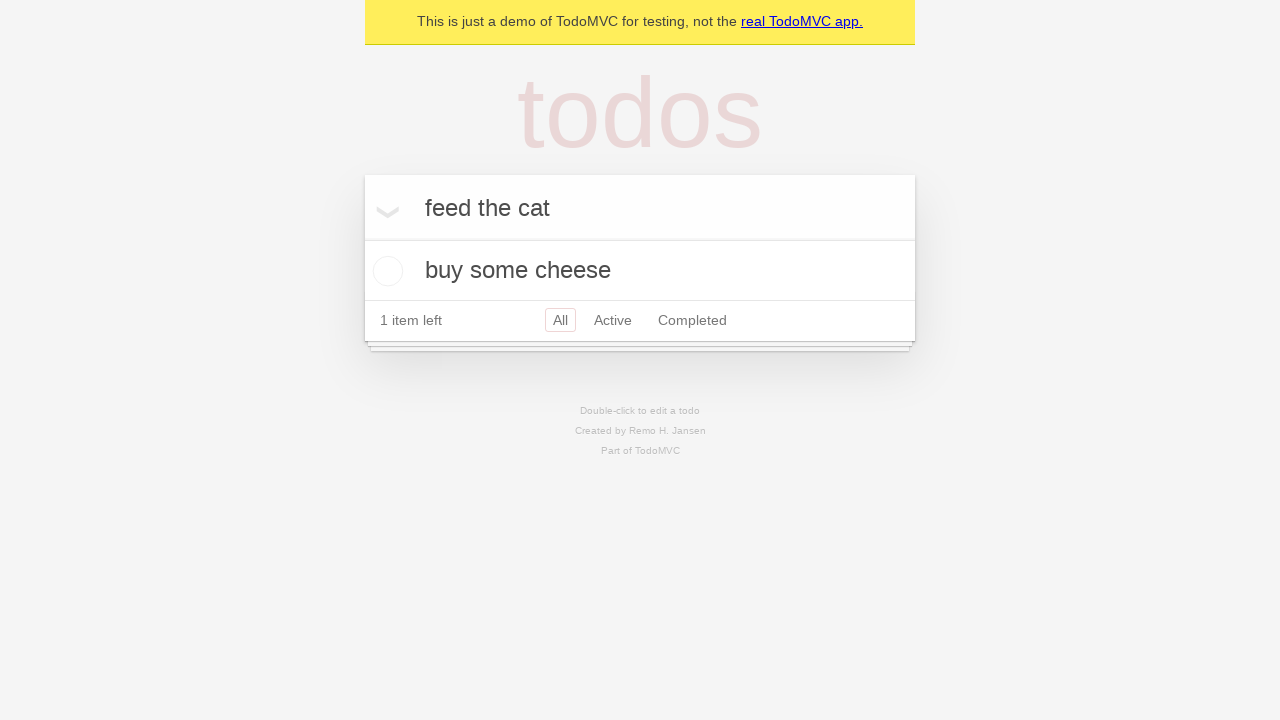

Pressed Enter to create todo 'feed the cat' on internal:attr=[placeholder="What needs to be done?"i]
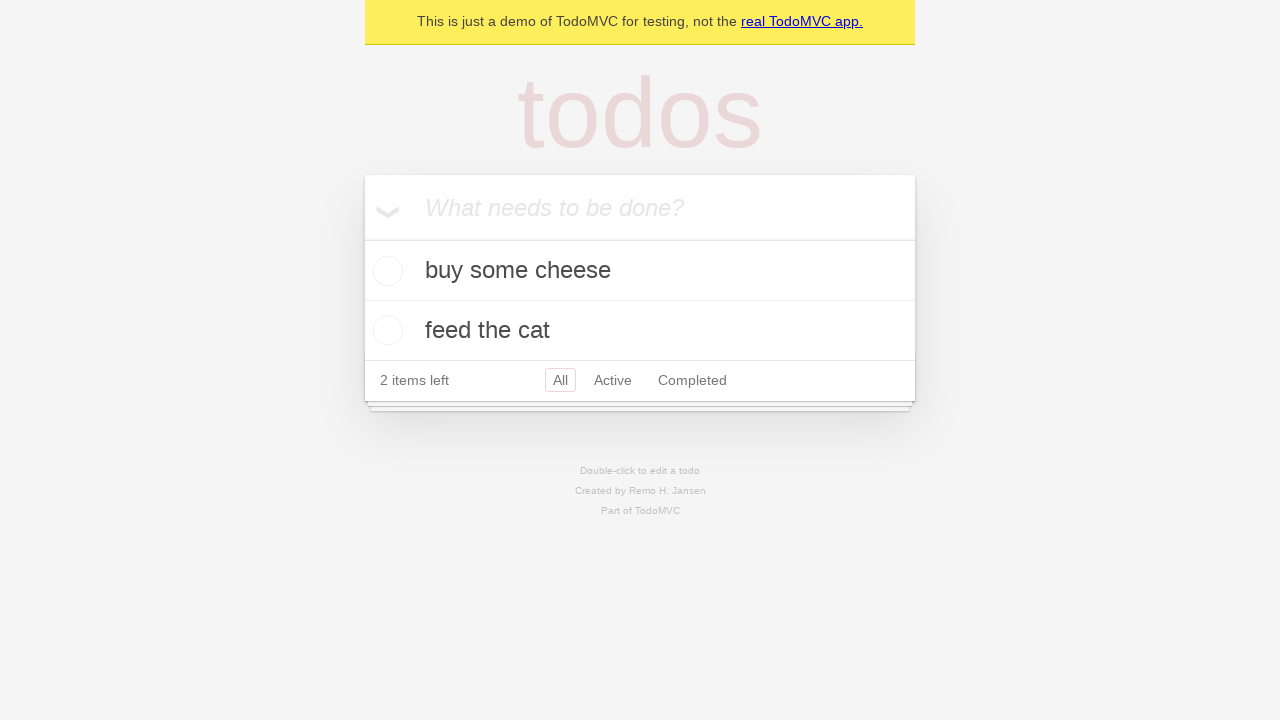

Filled new todo input with 'book a doctors appointment' on internal:attr=[placeholder="What needs to be done?"i]
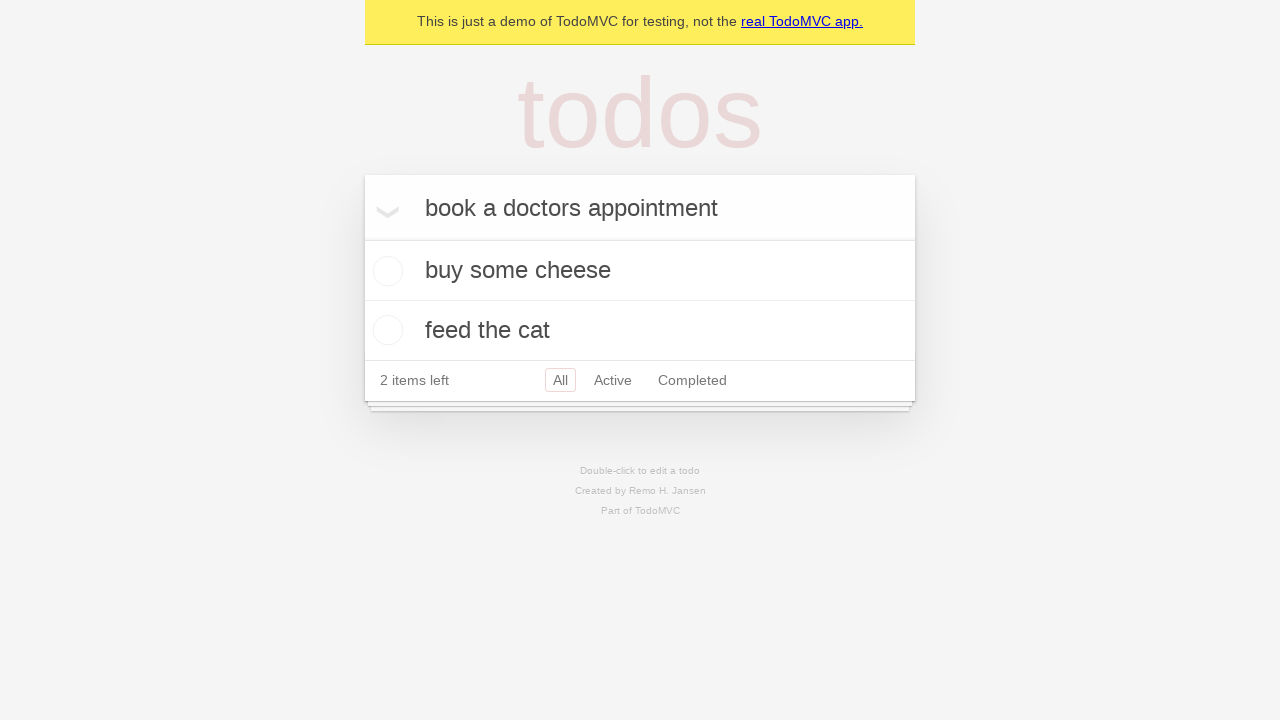

Pressed Enter to create todo 'book a doctors appointment' on internal:attr=[placeholder="What needs to be done?"i]
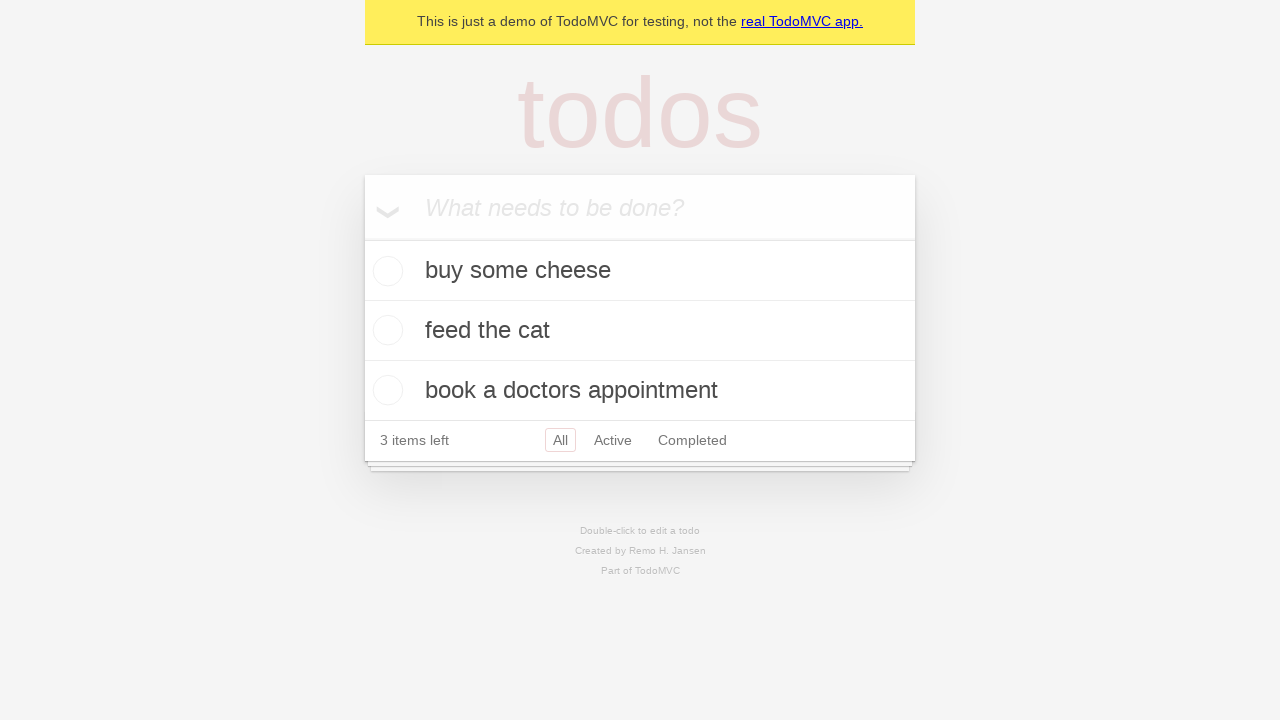

Double-clicked second todo to enter edit mode at (640, 331) on internal:testid=[data-testid="todo-item"s] >> nth=1
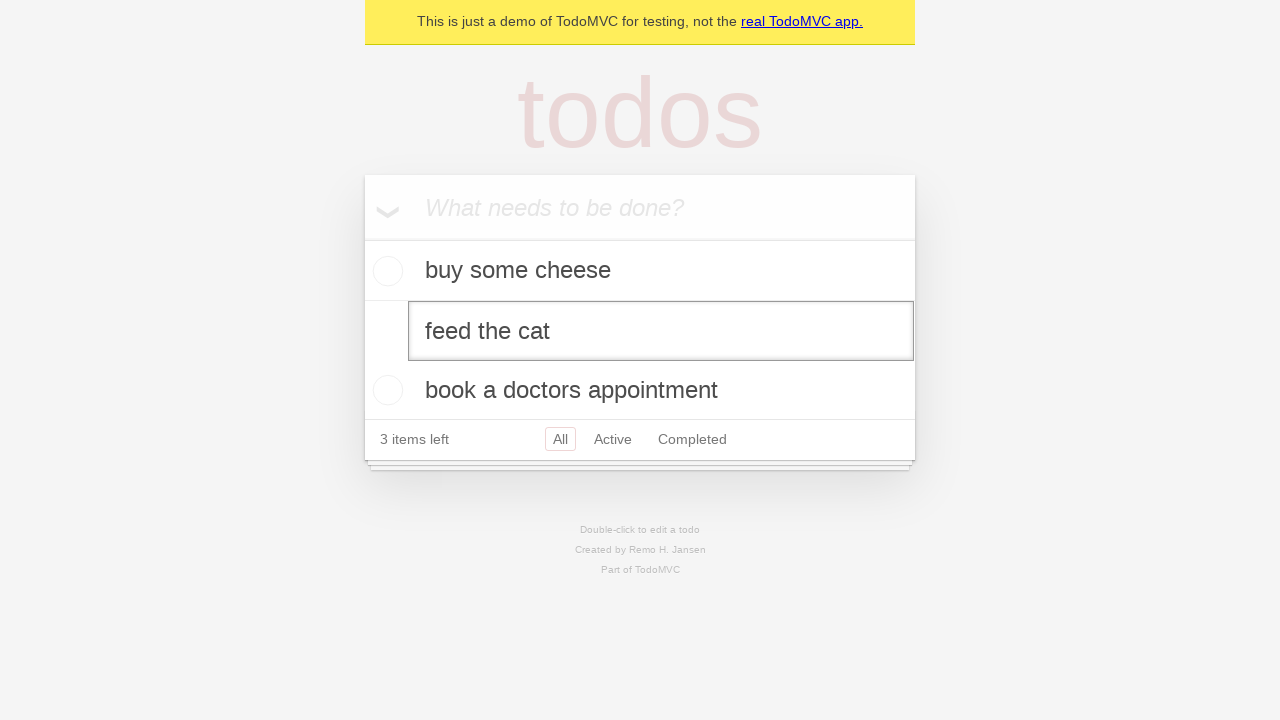

Filled edit field with 'buy some sausages' on internal:testid=[data-testid="todo-item"s] >> nth=1 >> internal:role=textbox[nam
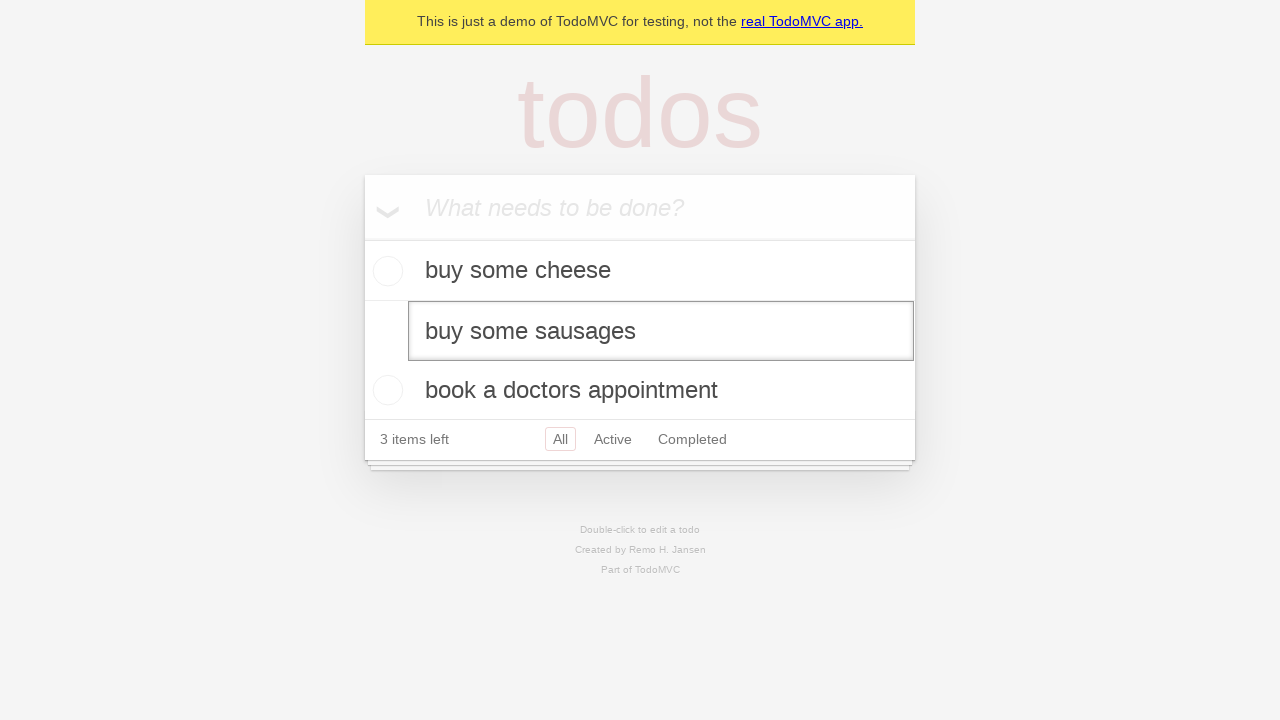

Pressed Escape to cancel editing without saving on internal:testid=[data-testid="todo-item"s] >> nth=1 >> internal:role=textbox[nam
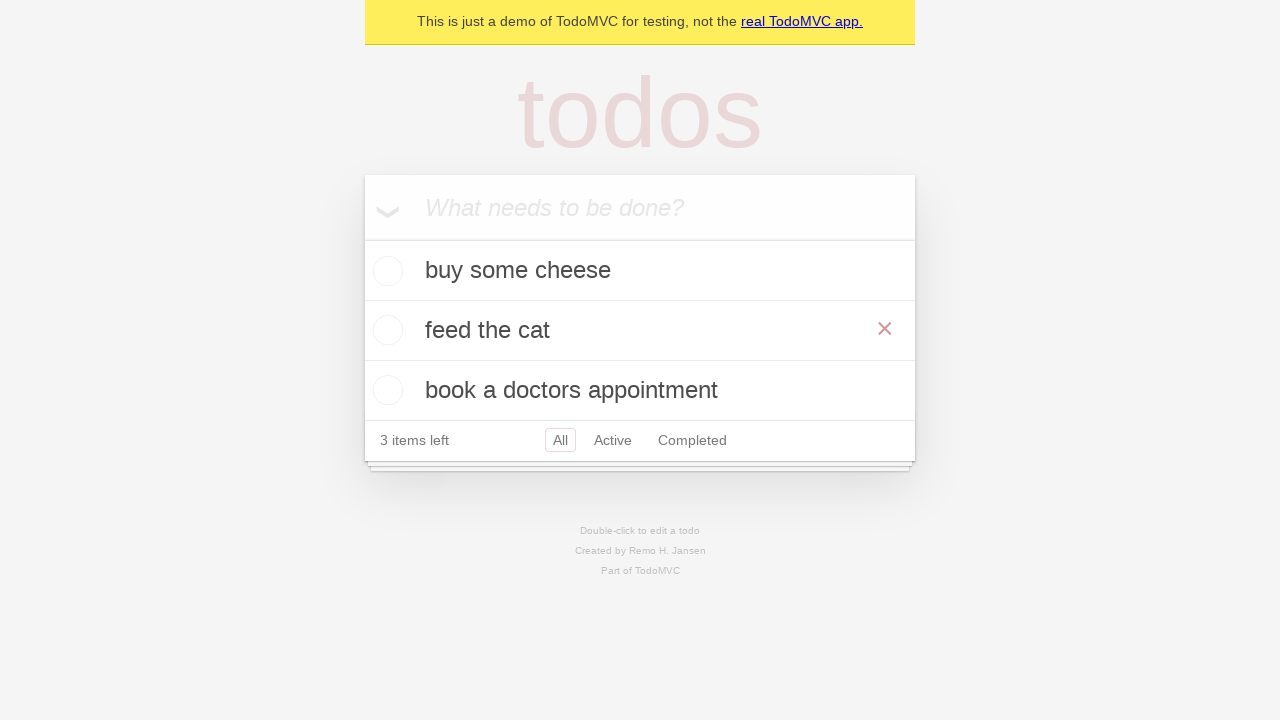

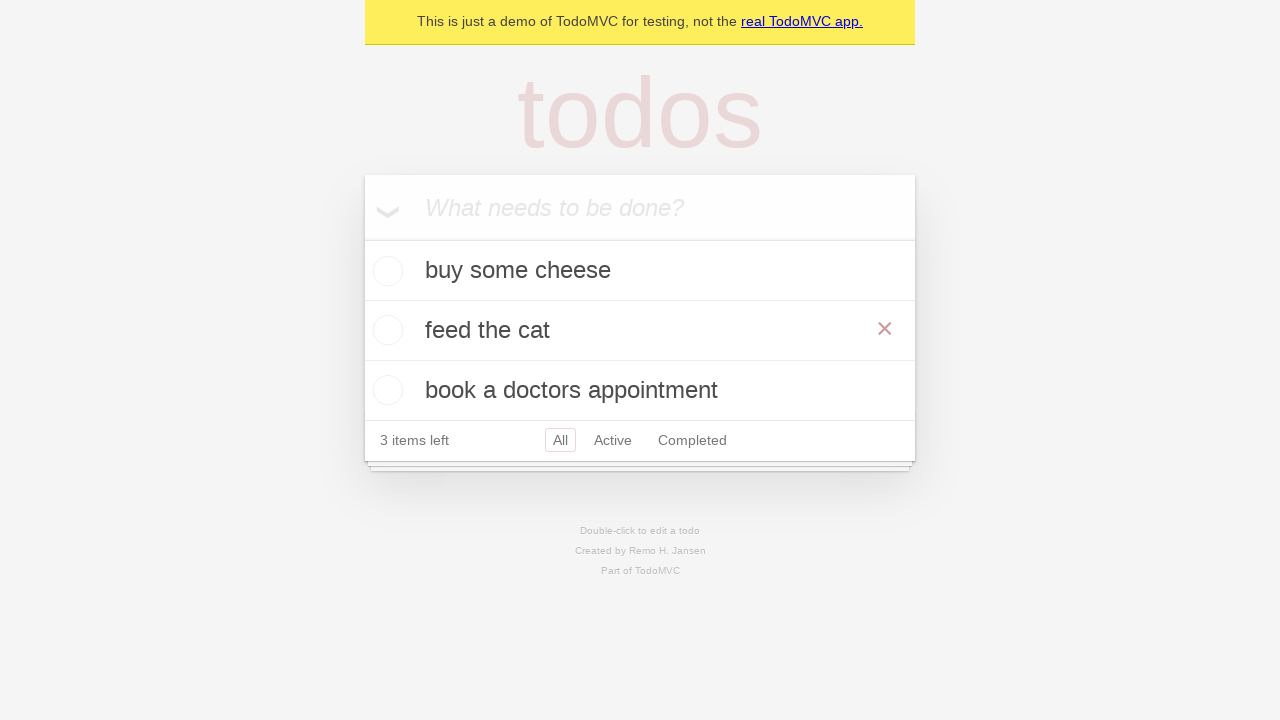